Verifies that the "Log In" button on the NextBaseCRM login page displays the expected text "Log In" by checking the button's value attribute.

Starting URL: https://login1.nextbasecrm.com/

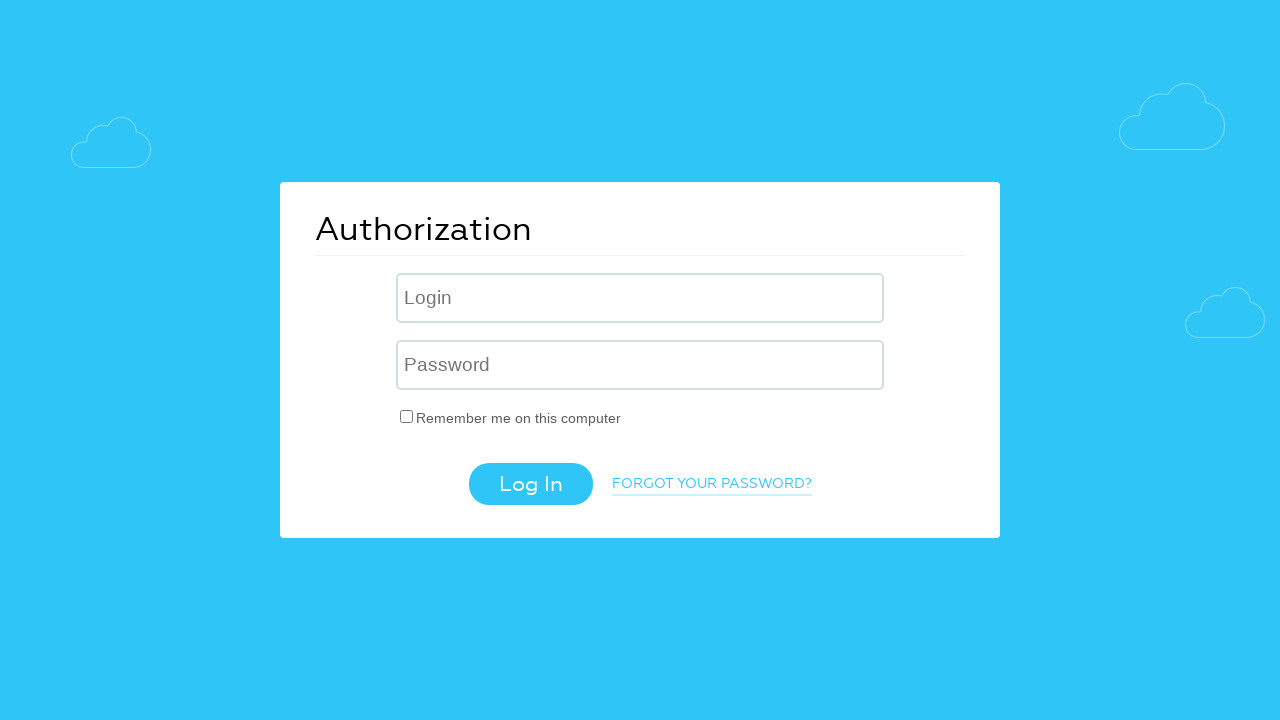

Waited for Log In button to be present on the login page
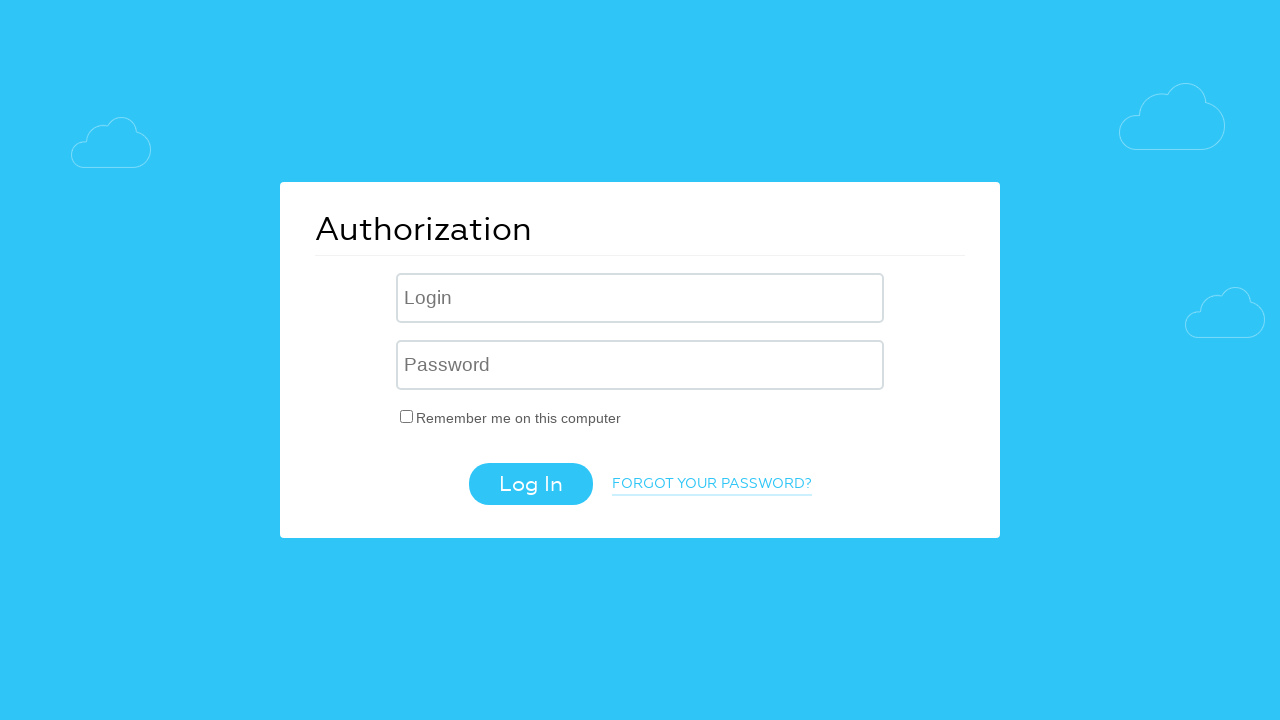

Retrieved the value attribute from the Log In button
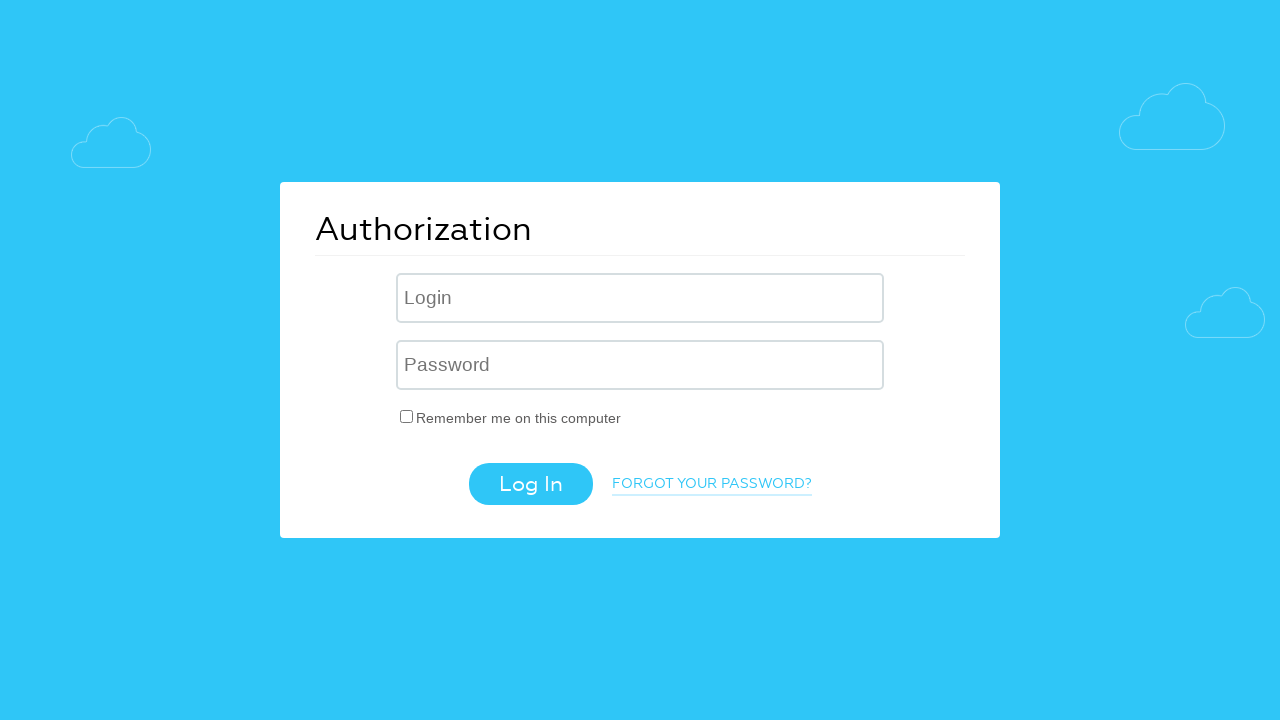

Verified Log In button text matches expected value: 'Log In'
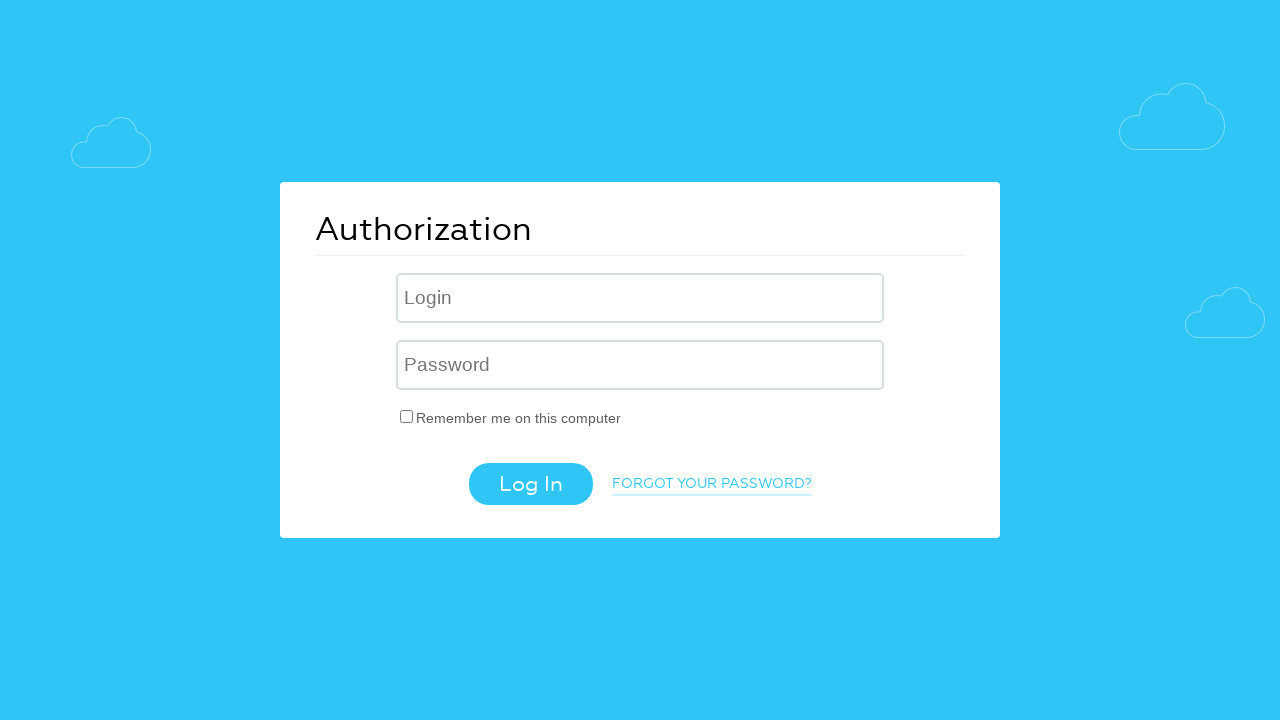

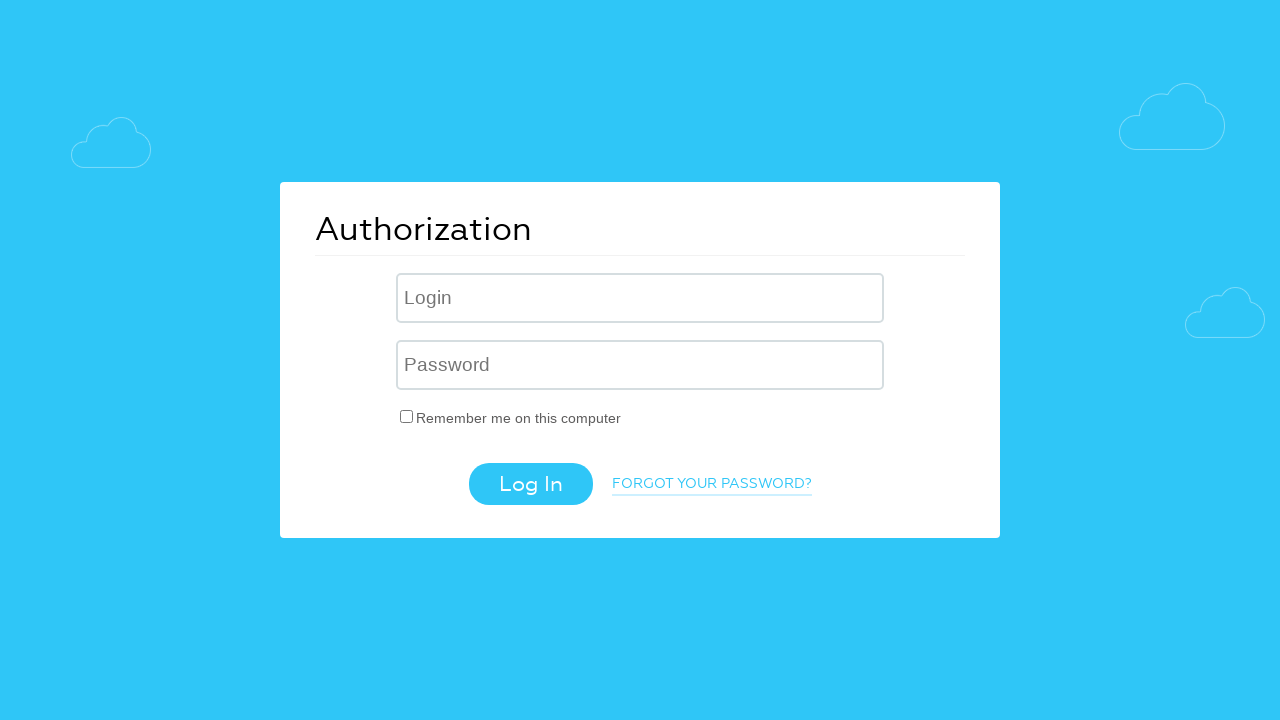